Tests validation error when name field is left empty

Starting URL: https://buger-eats.vercel.app/

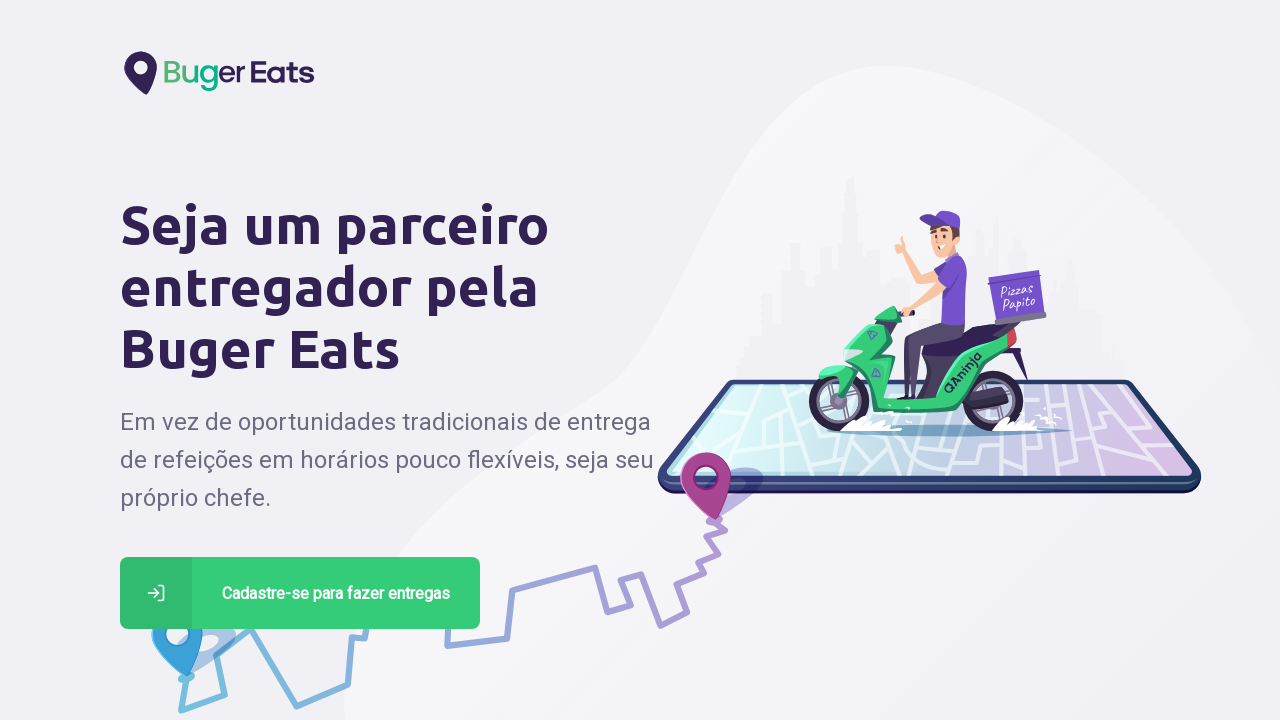

Clicked registration button for deliveries at (300, 593) on a[href='/deliver']:has-text('Cadastre-se para fazer entregas')
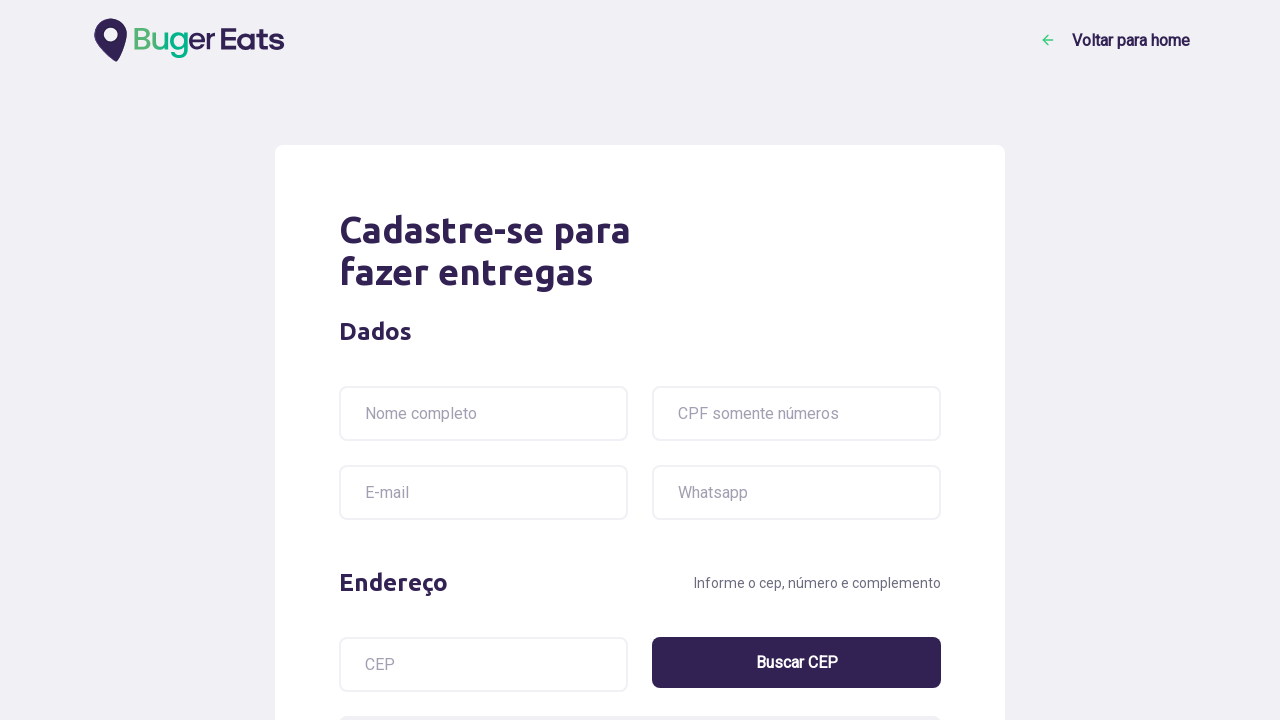

Clicked name field and left it empty at (484, 414) on input[name='name']
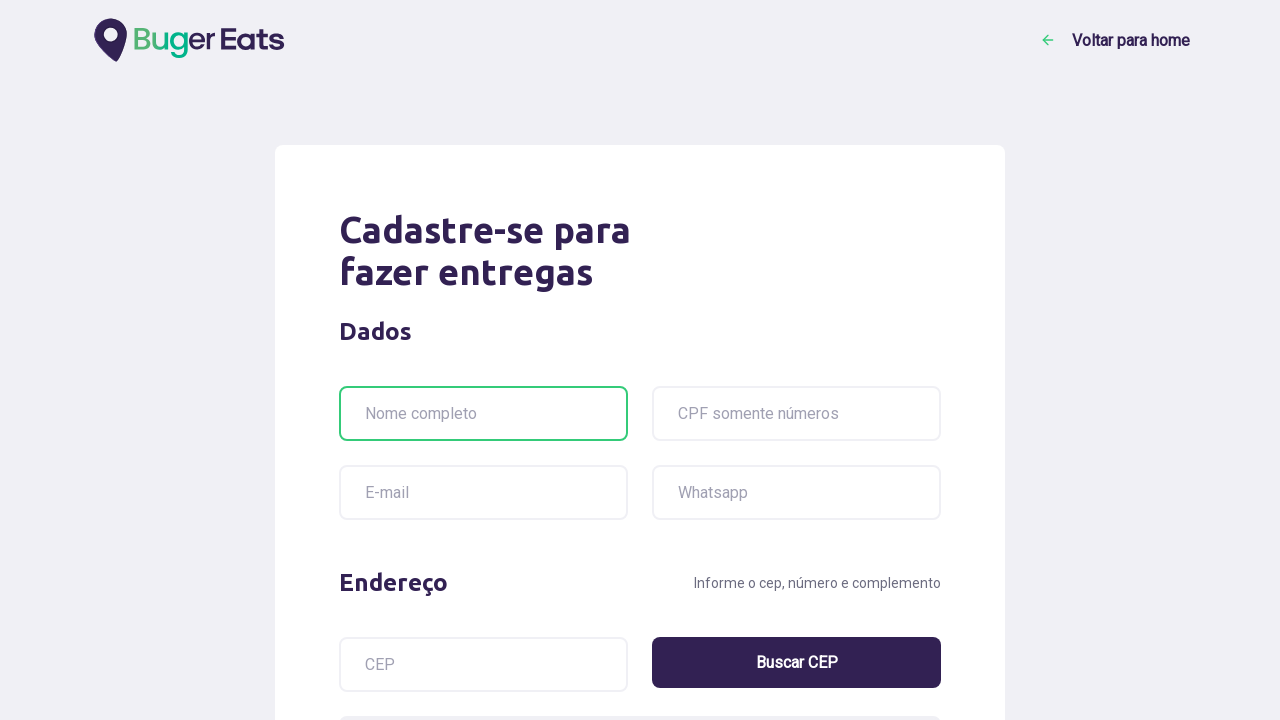

Clicked submit button at (811, 548) on button[type='submit']
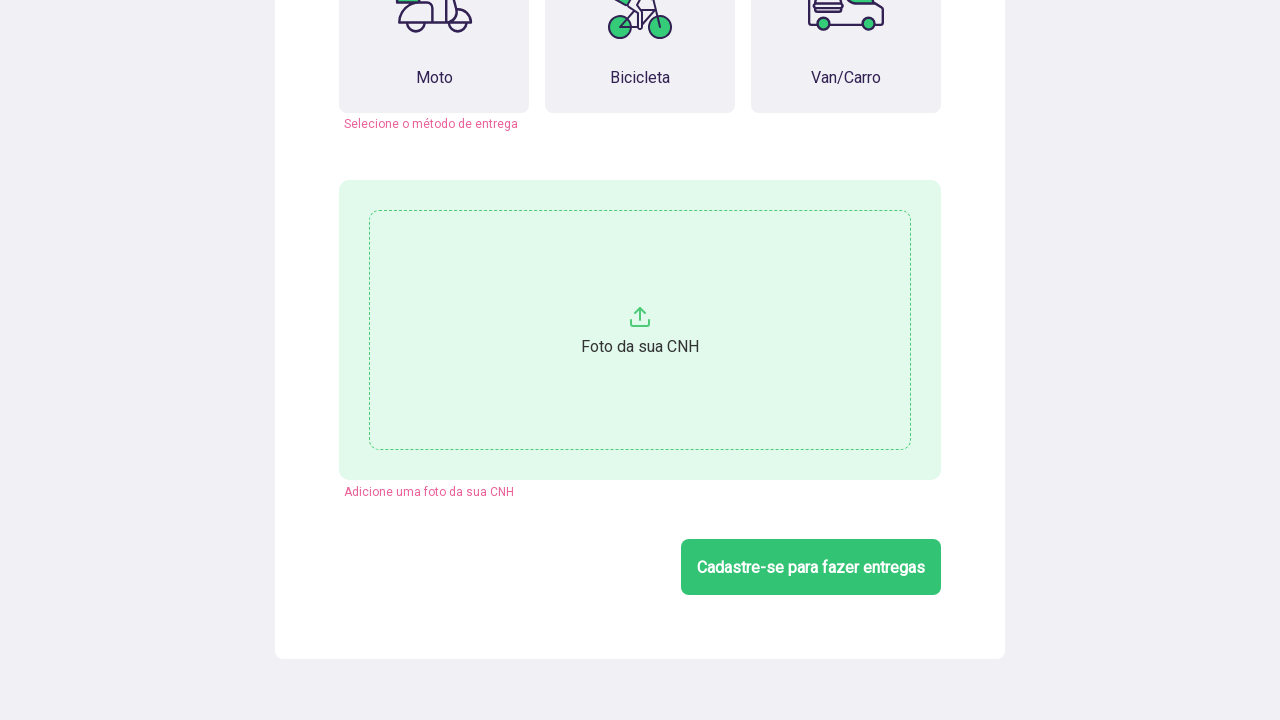

Validation error message appeared: 'É necessário informar o nome'
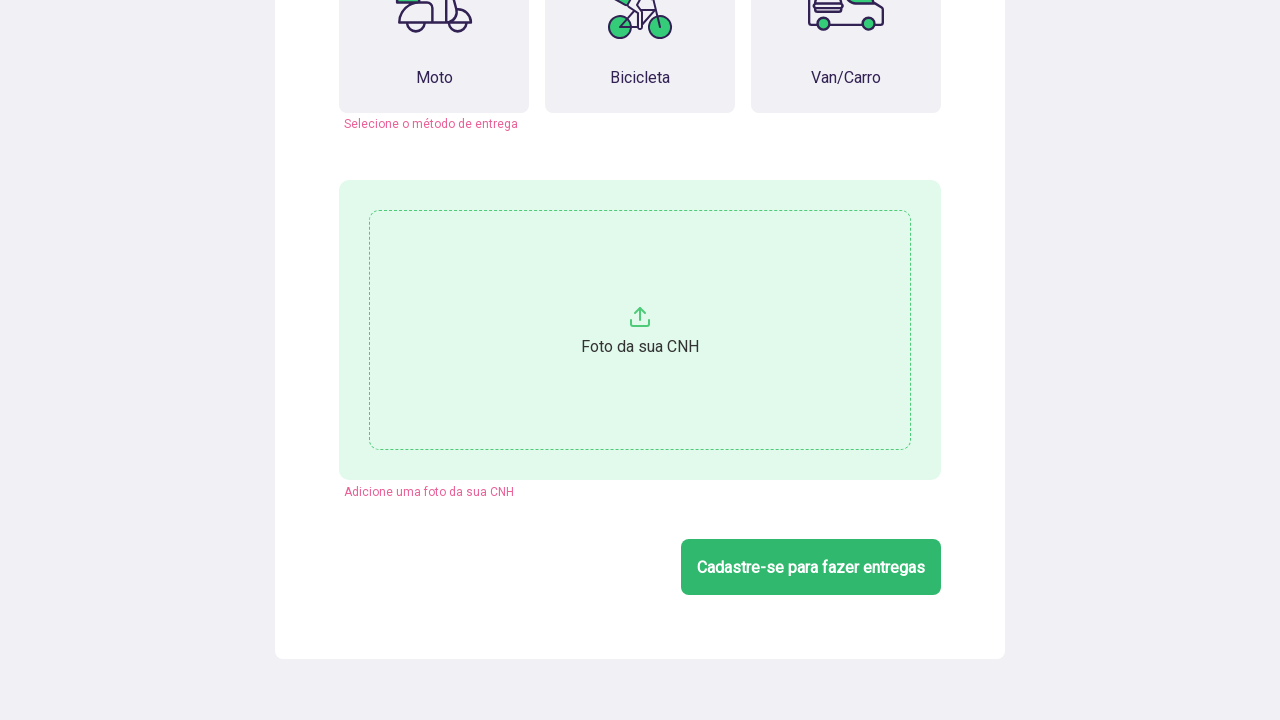

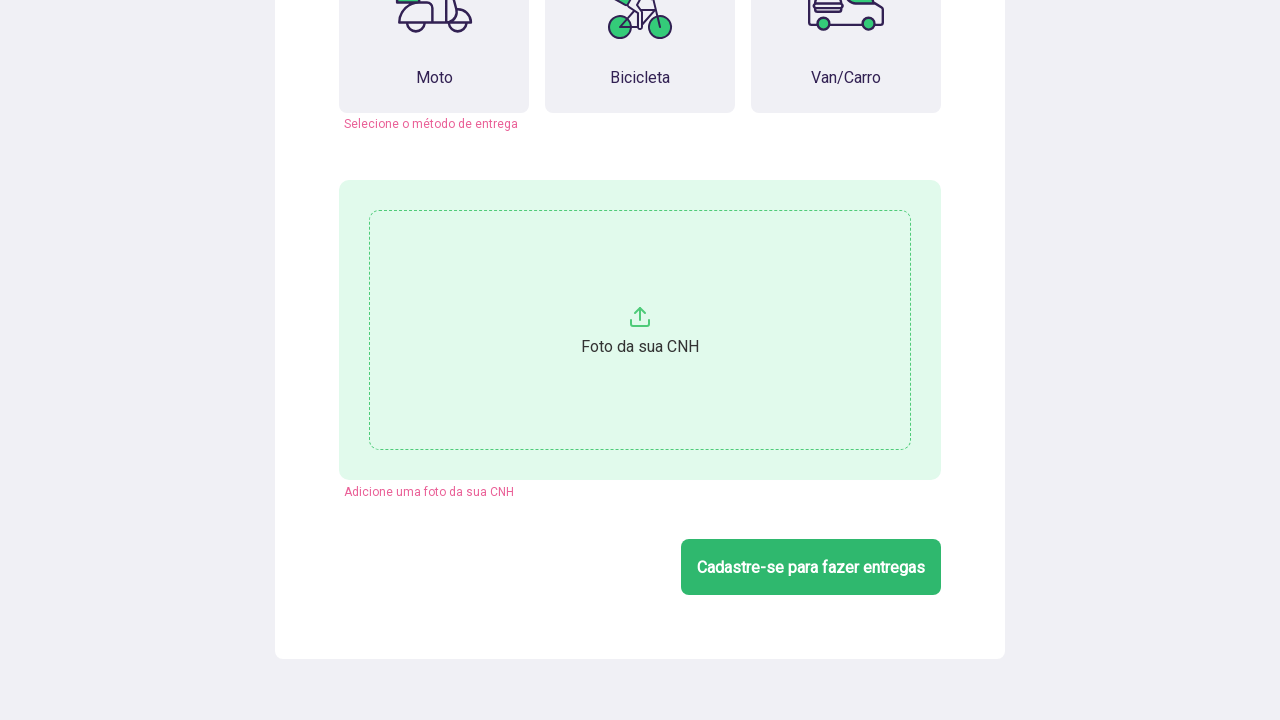